Tests various UI controls on a practice page including dropdown selection, radio buttons, checkboxes, and verifying element attributes

Starting URL: https://rahulshettyacademy.com/loginpagePractise/

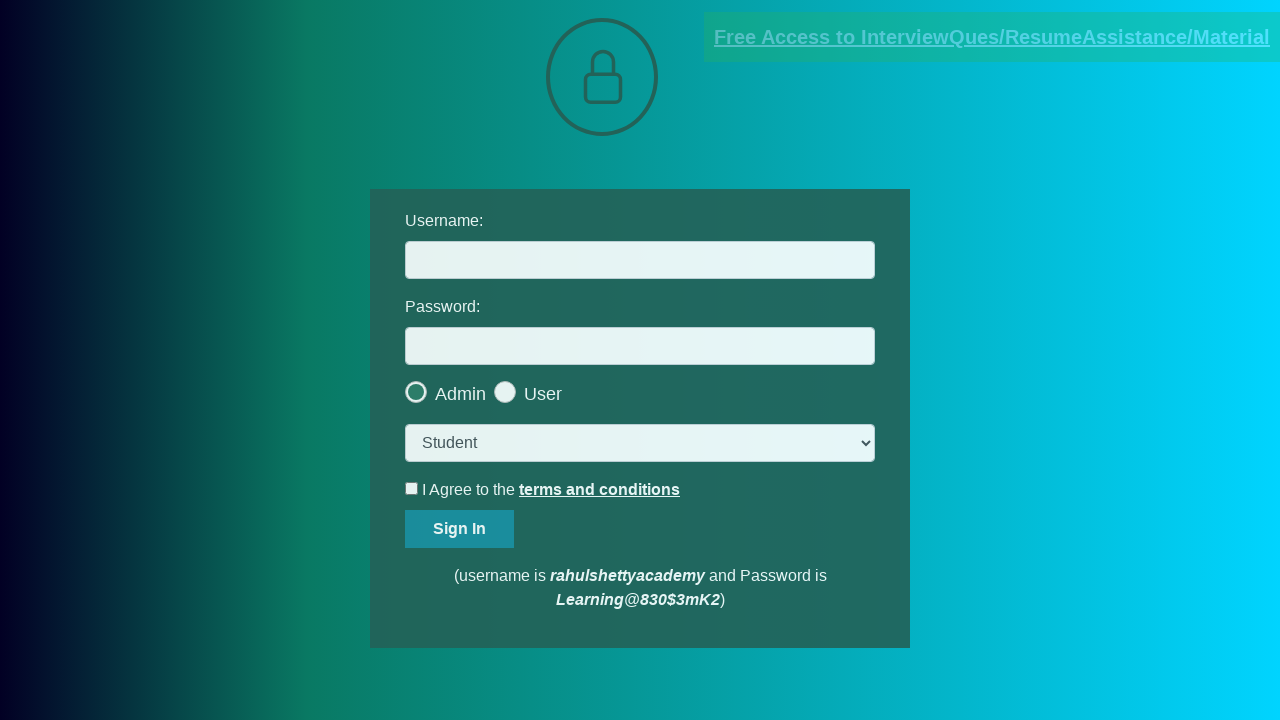

Selected 'consult' option from dropdown on select.form-control
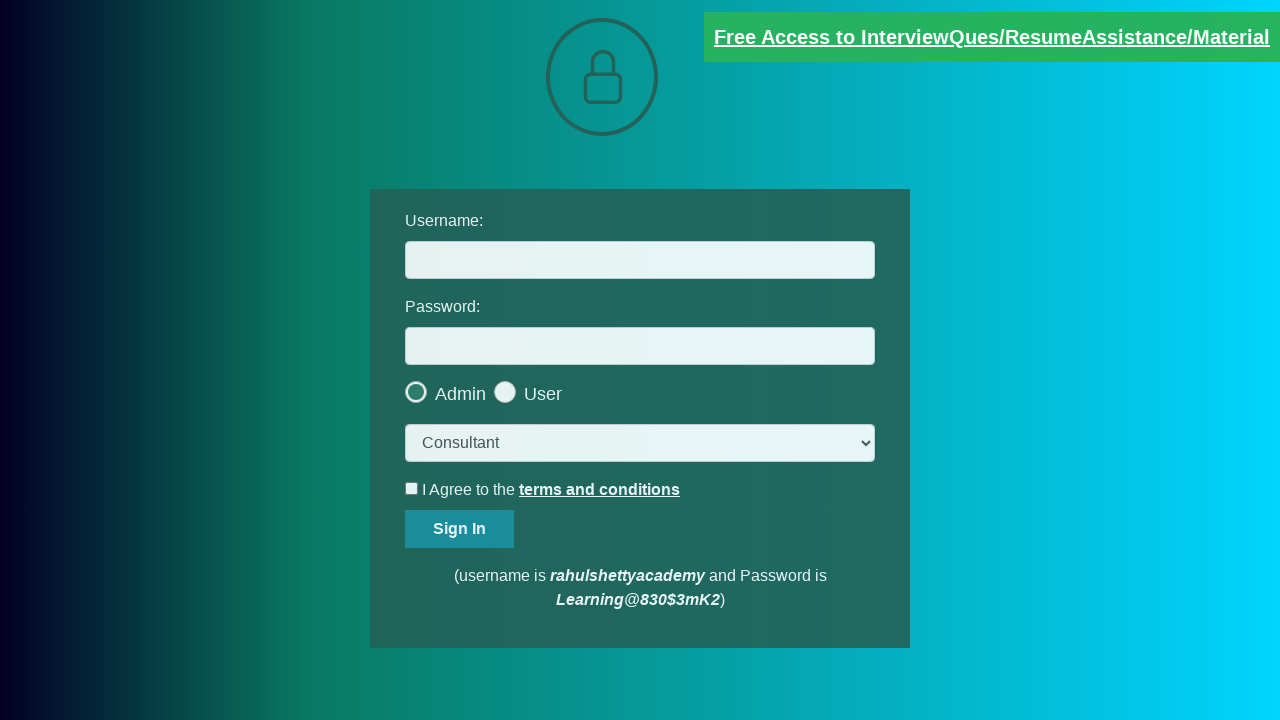

Clicked the last radio button at (543, 394) on .radiotextsty >> nth=-1
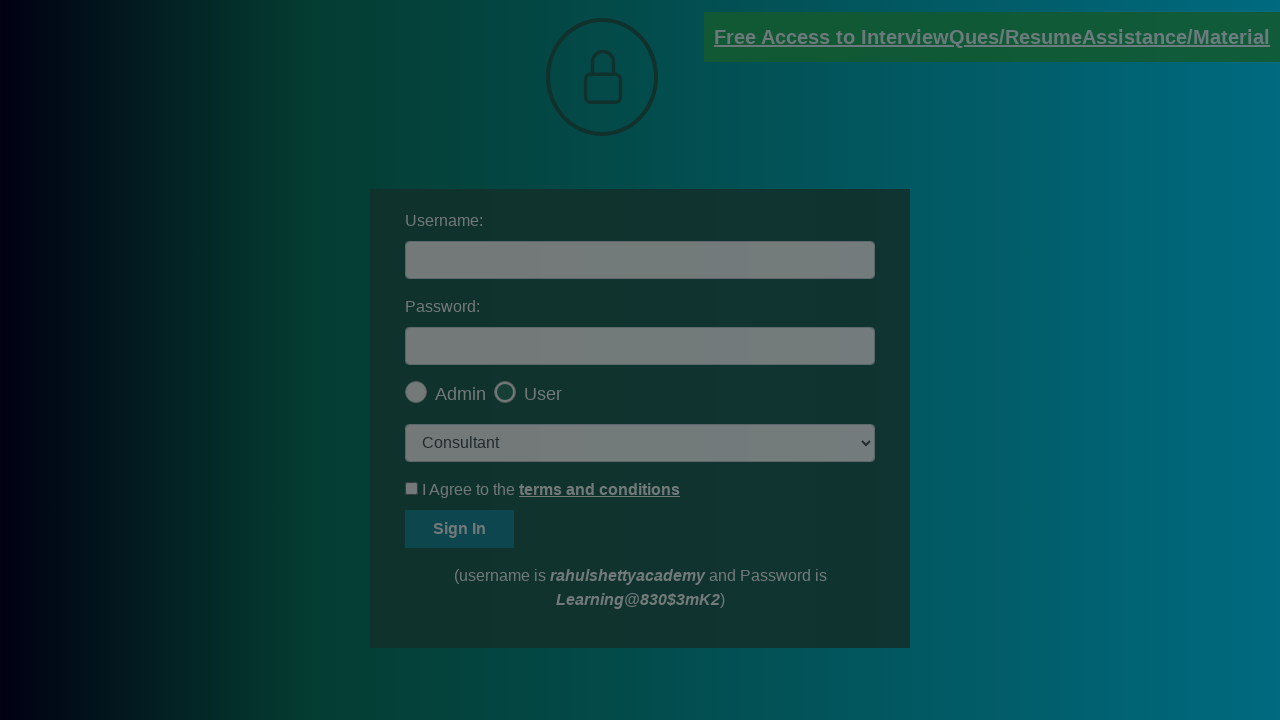

Clicked okay button on popup at (698, 144) on #okayBtn
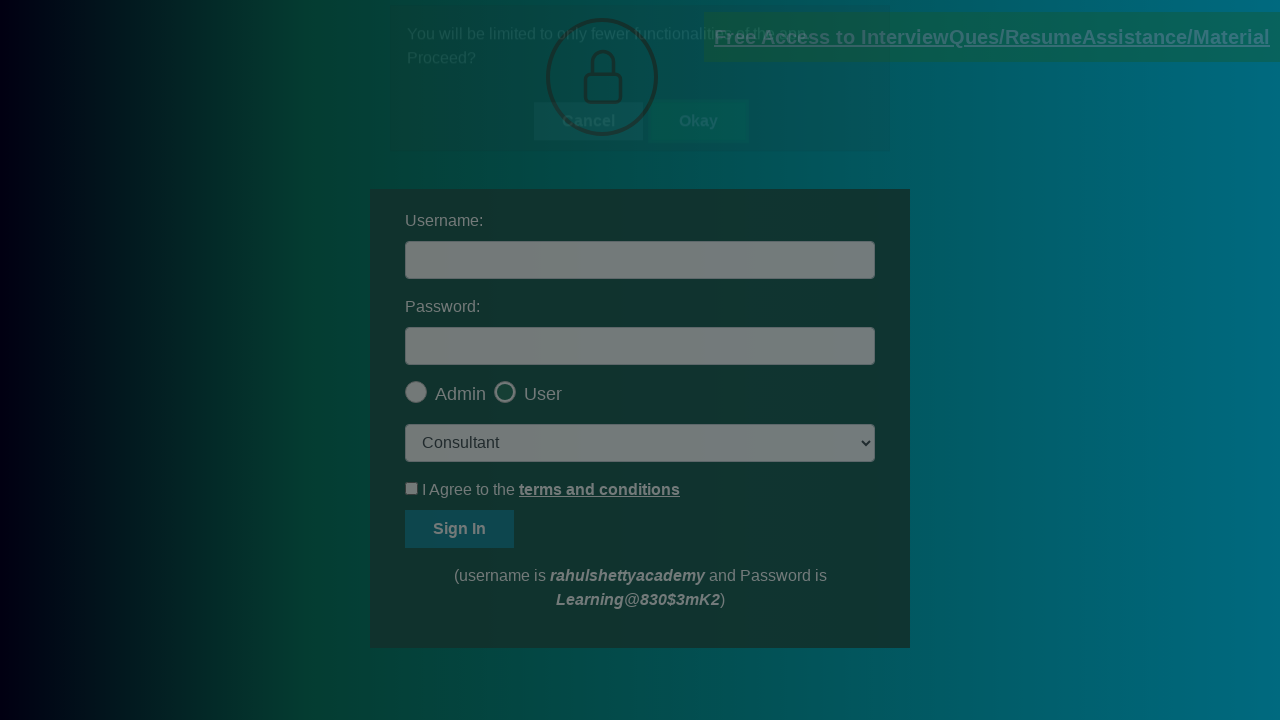

Verified last radio button is checked
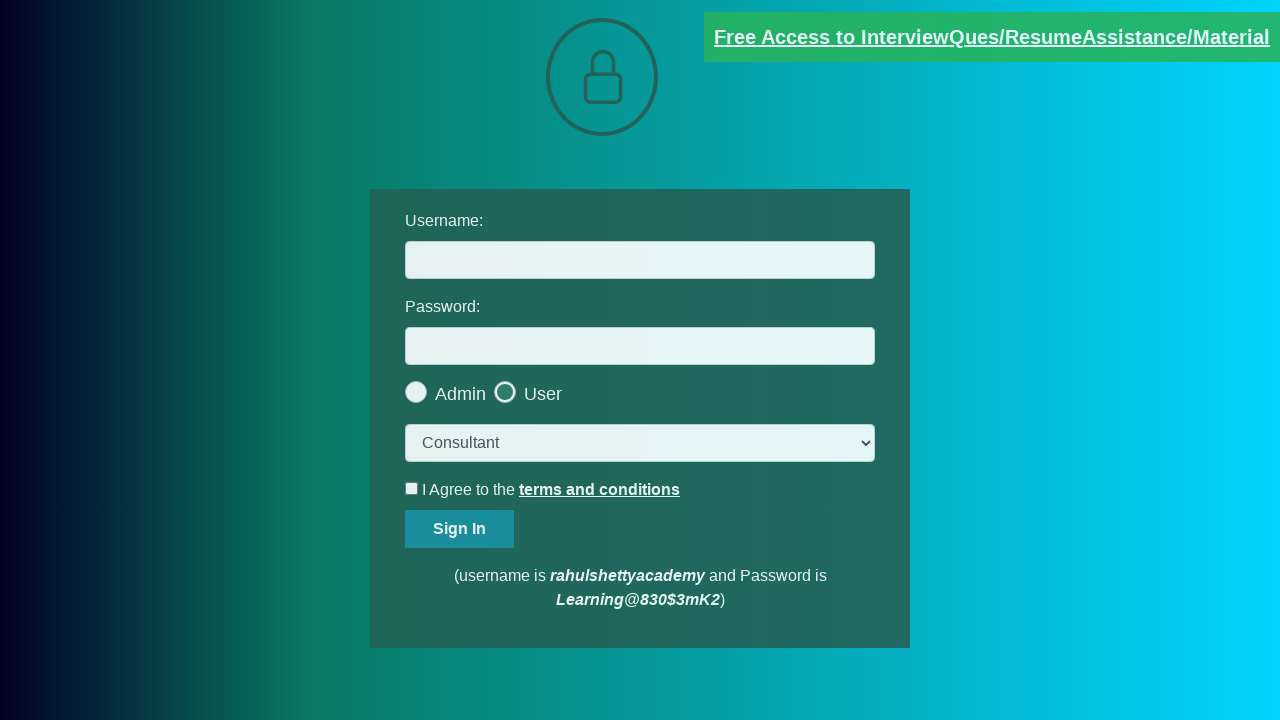

Clicked terms checkbox at (412, 488) on #terms
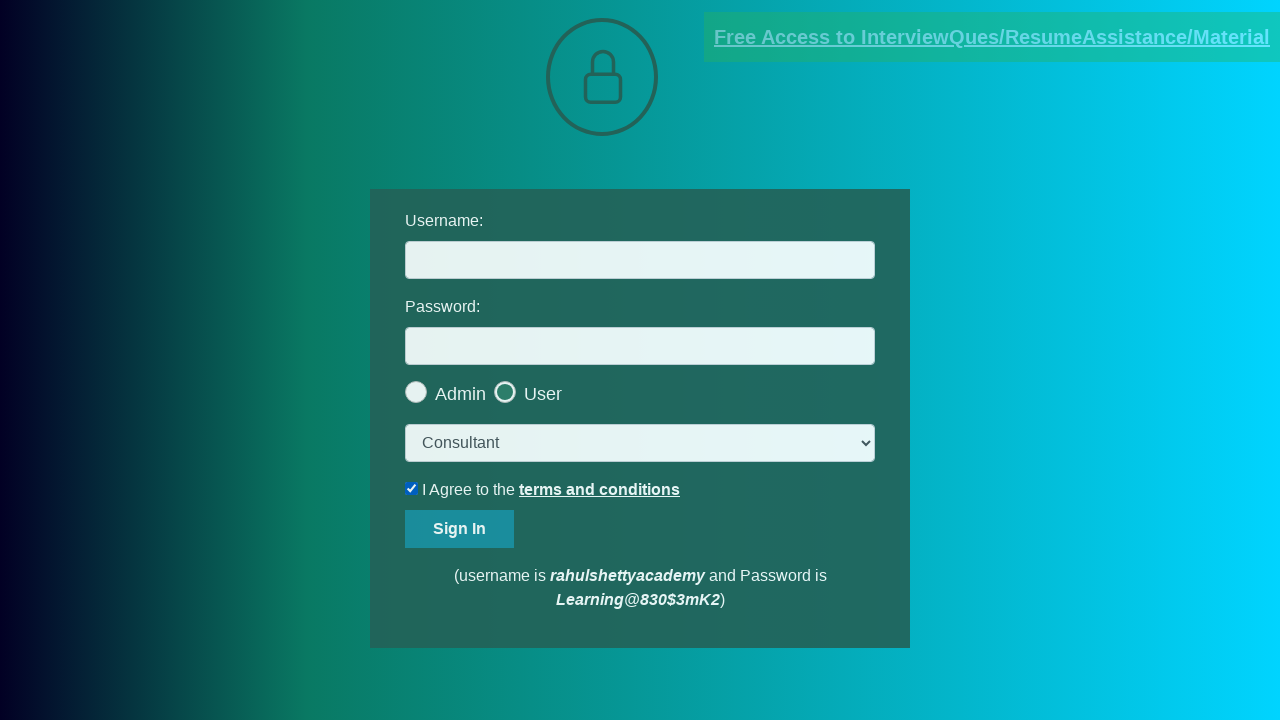

Verified terms checkbox is checked
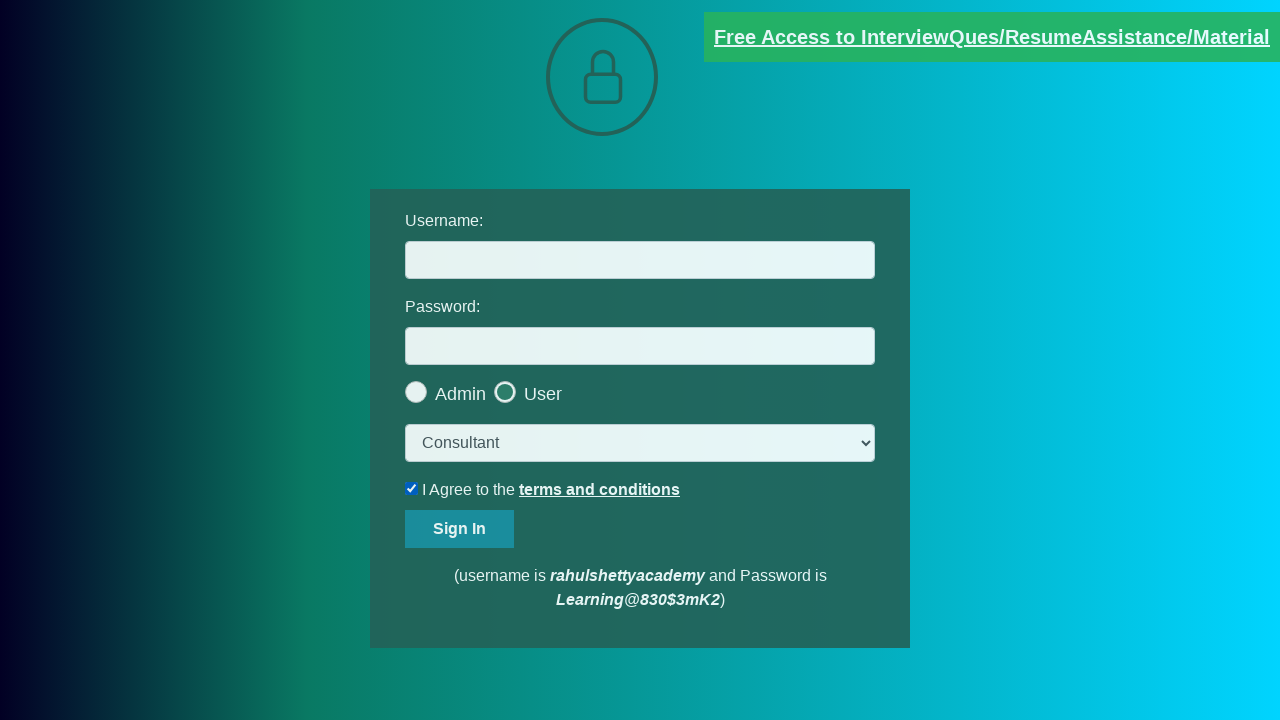

Unchecked terms checkbox at (412, 488) on #terms
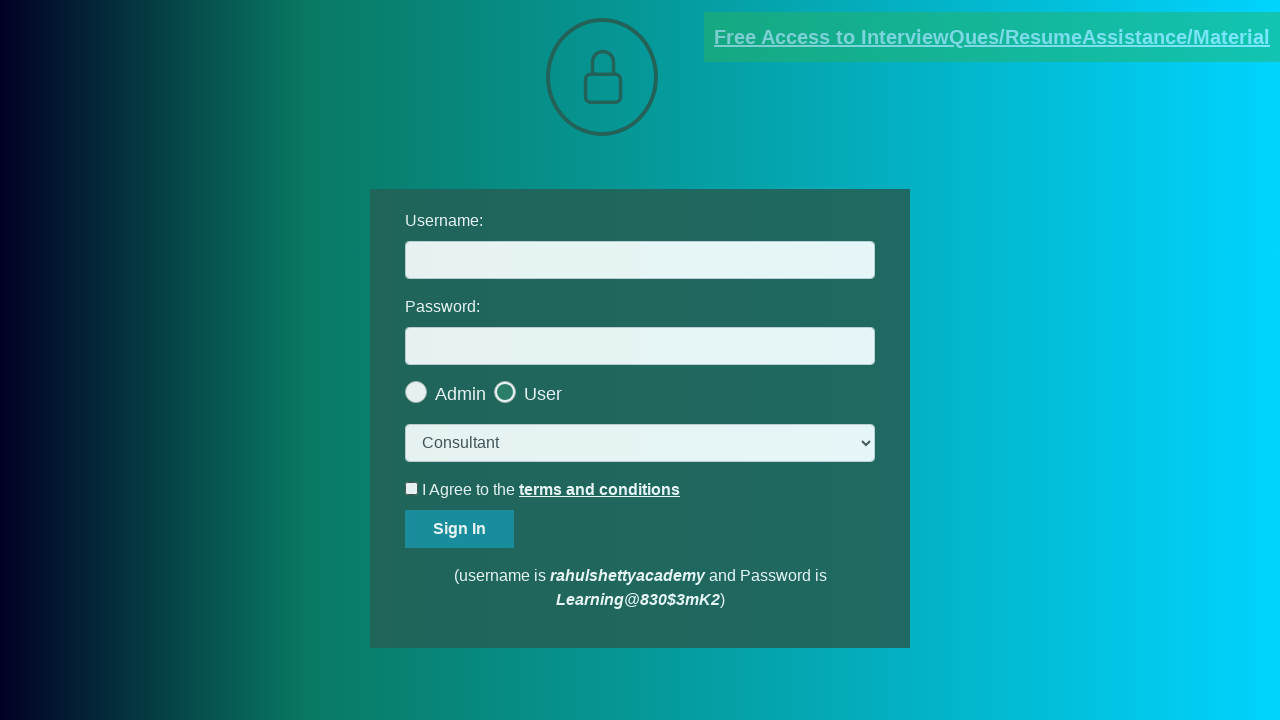

Verified blinking text element has correct class attribute
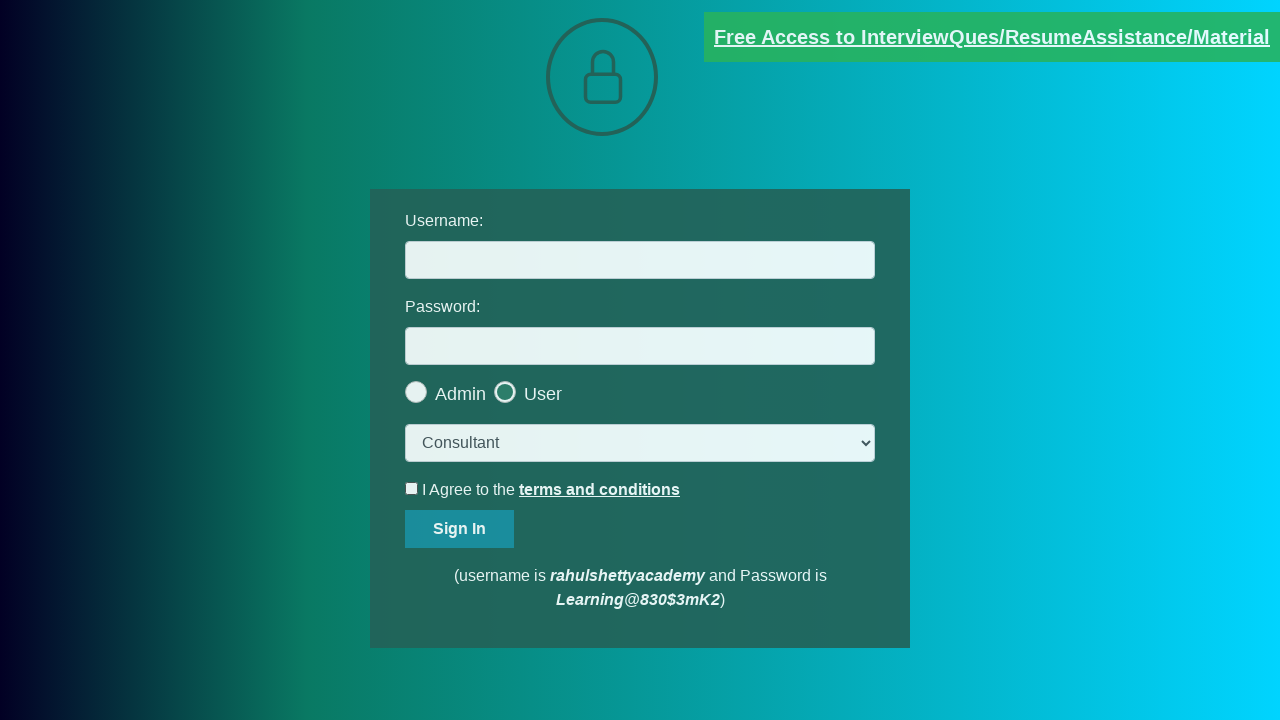

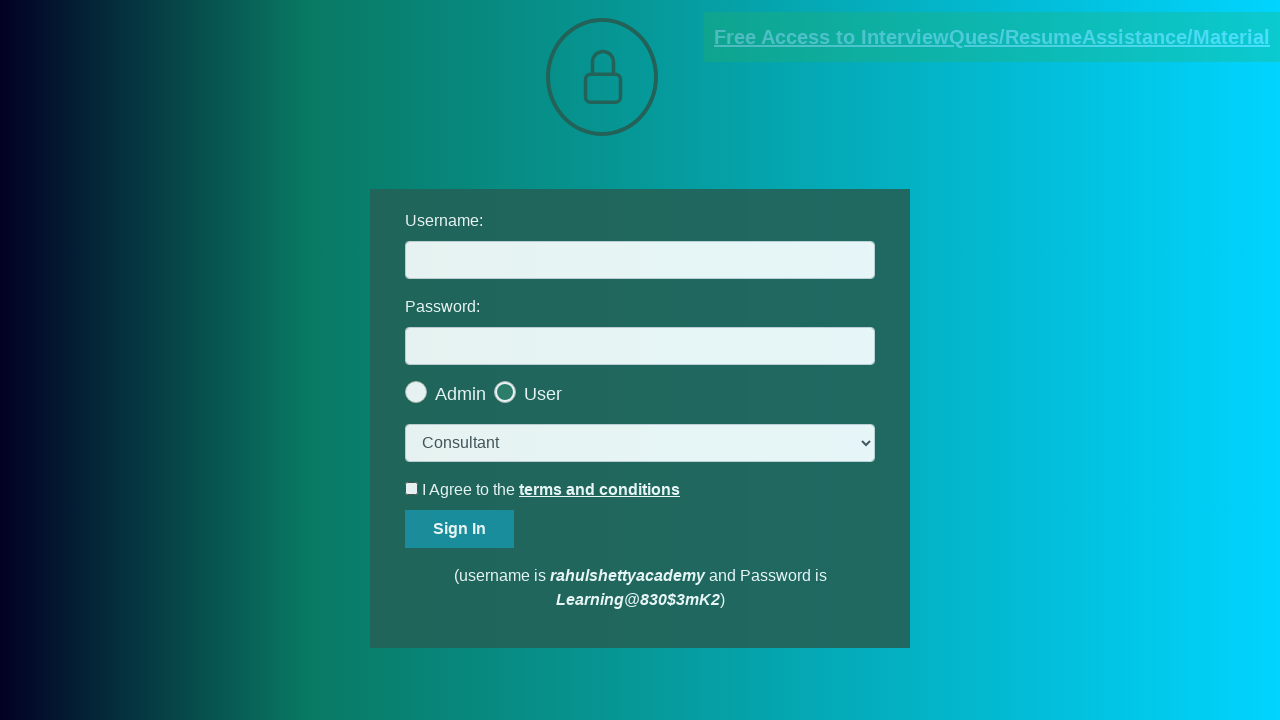